Tests the e-commerce shopping flow by navigating through product categories, selecting a tablet product, adjusting quantity, adding to cart, proceeding to checkout, and returning to homepage

Starting URL: http://advantageonlineshopping.com/#/

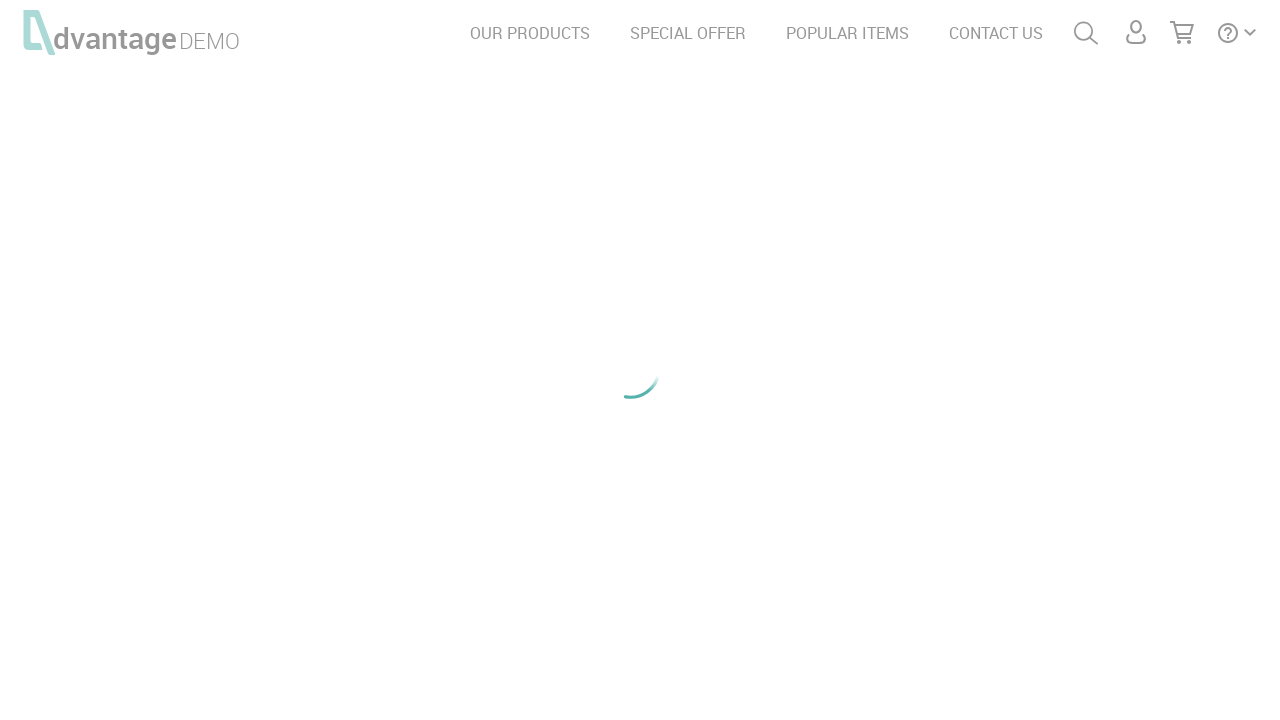

Clicked on Speakers category link at (218, 287) on internal:role=link[name="SpeakersCategoryTxt"i]
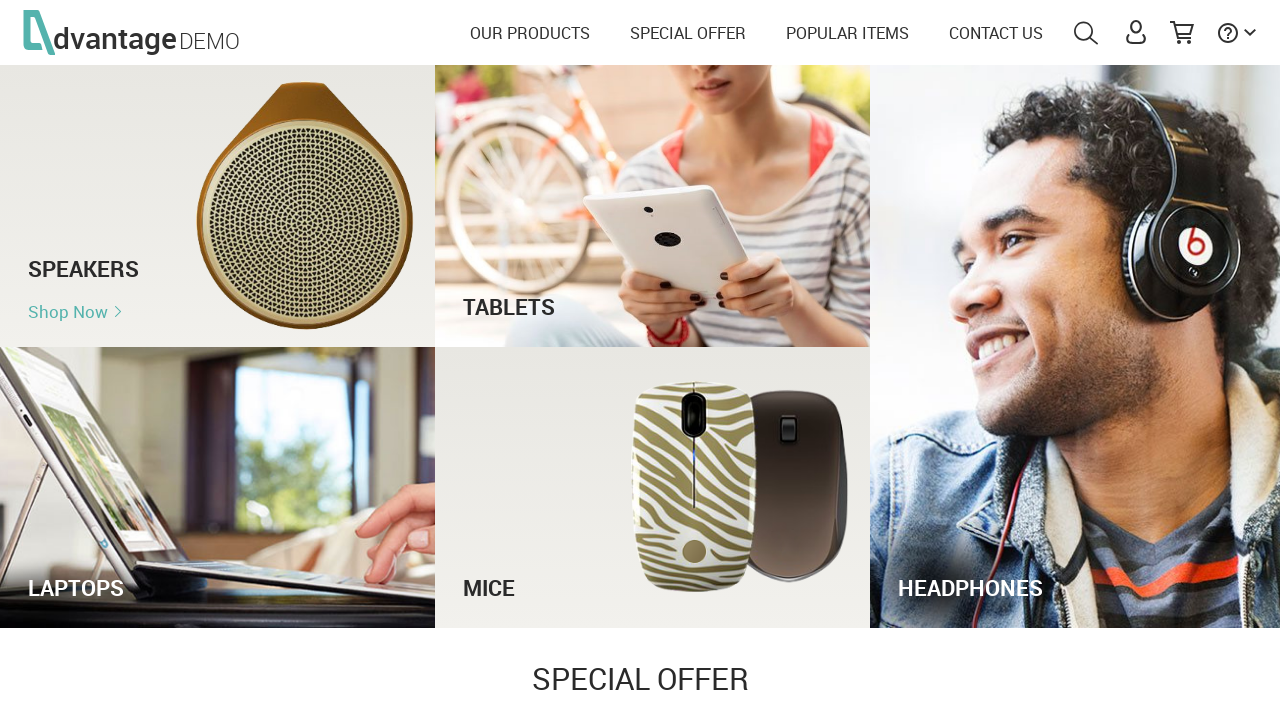

Clicked on Tablets category link at (653, 287) on internal:role=link[name="TabletsCategoryTxt"i]
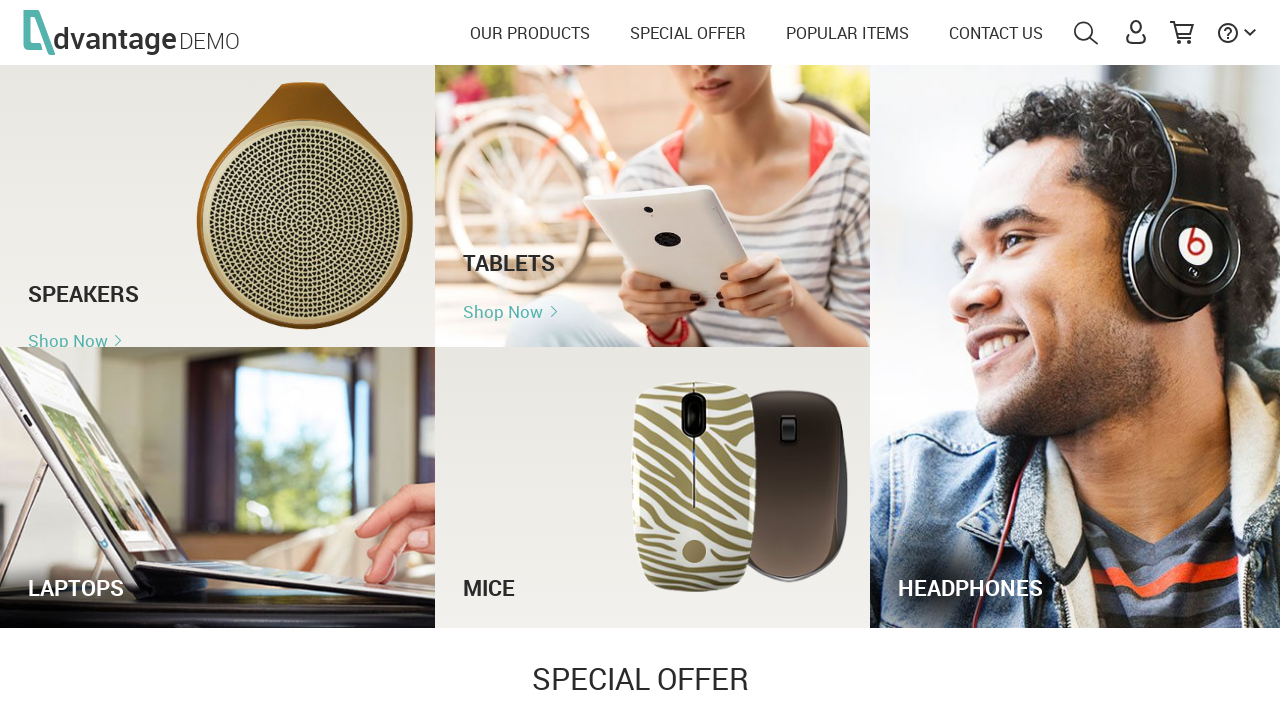

Selected HP ElitePad 1000 G2 Tablet product at (362, 636) on internal:text="HP ElitePad 1000 G2 Tablet"s
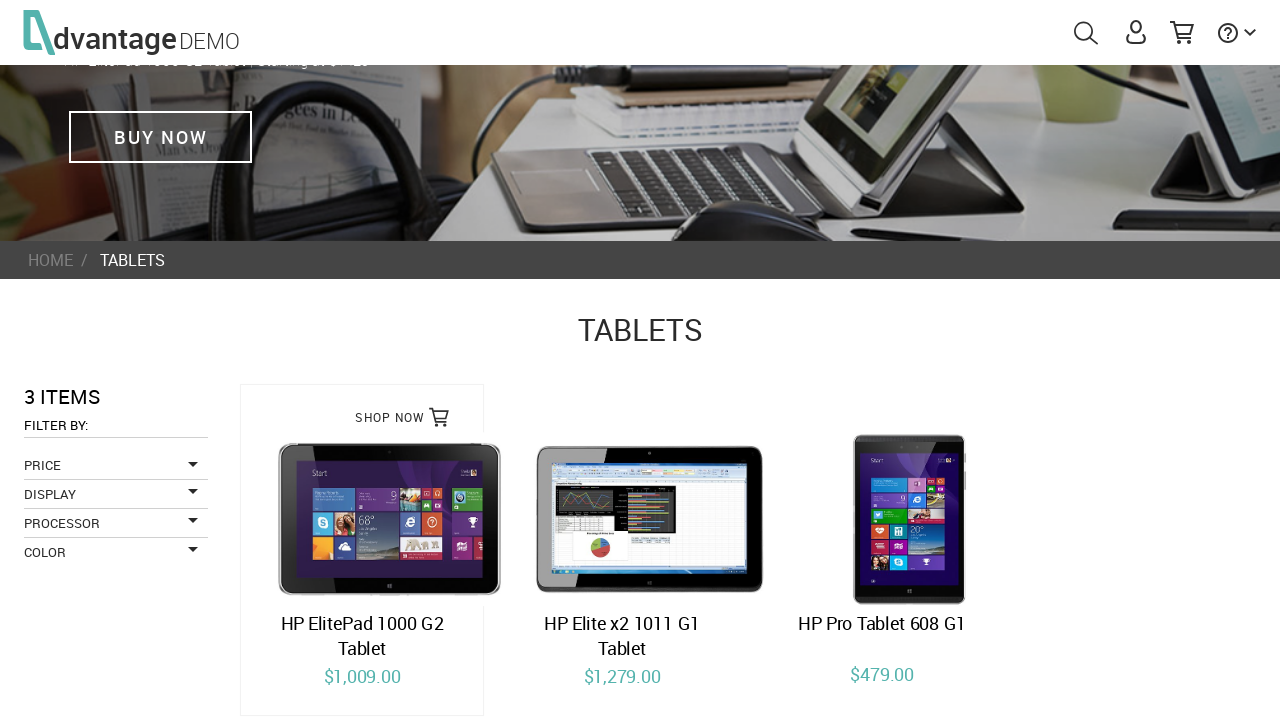

Clicked on quantity input field at (813, 486) on input[name="quantity"]
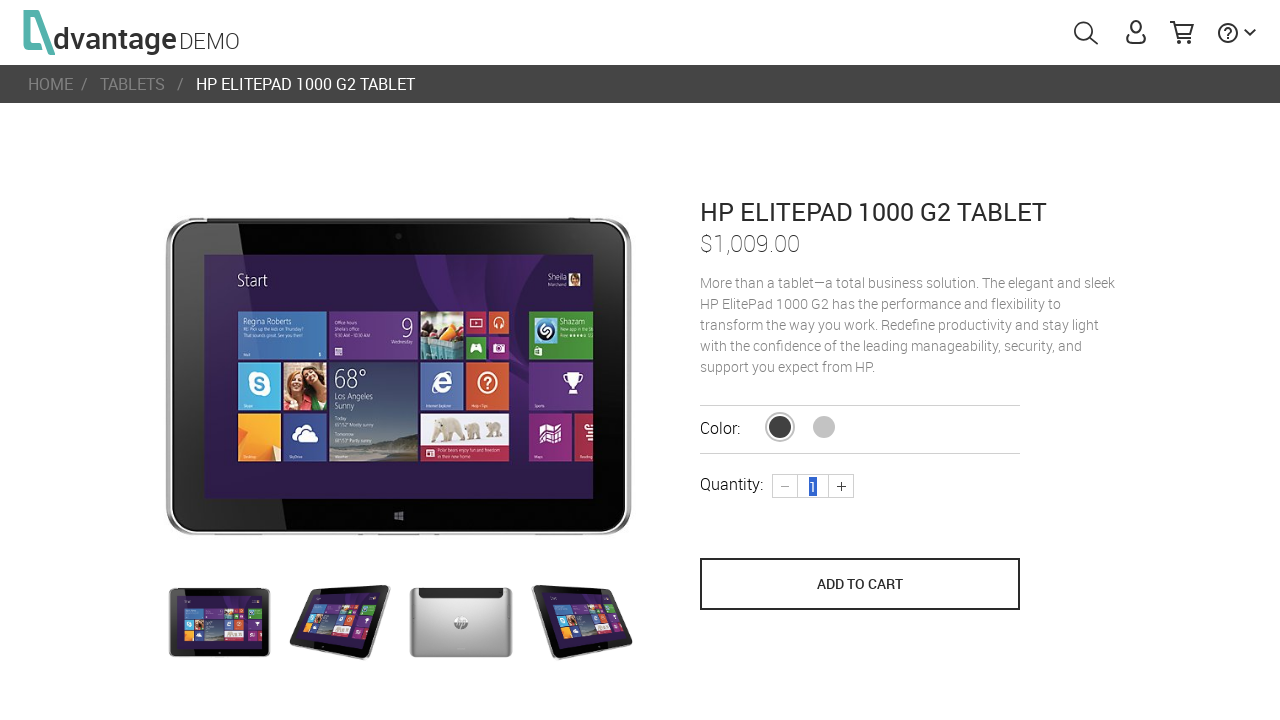

Adjusted quantity using plus/minus control at (841, 486) on e-sec-plus-minus div >> nth=3
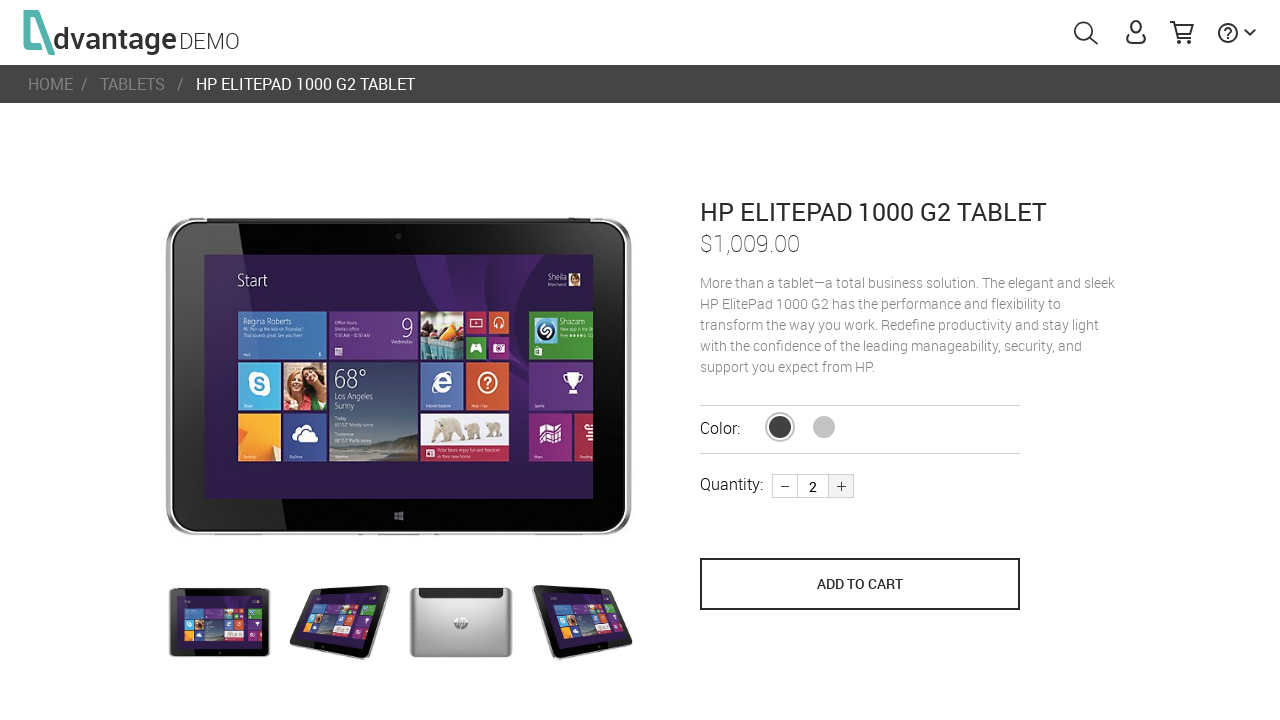

Clicked ADD TO CART button at (860, 584) on internal:role=button[name="ADD TO CART"i]
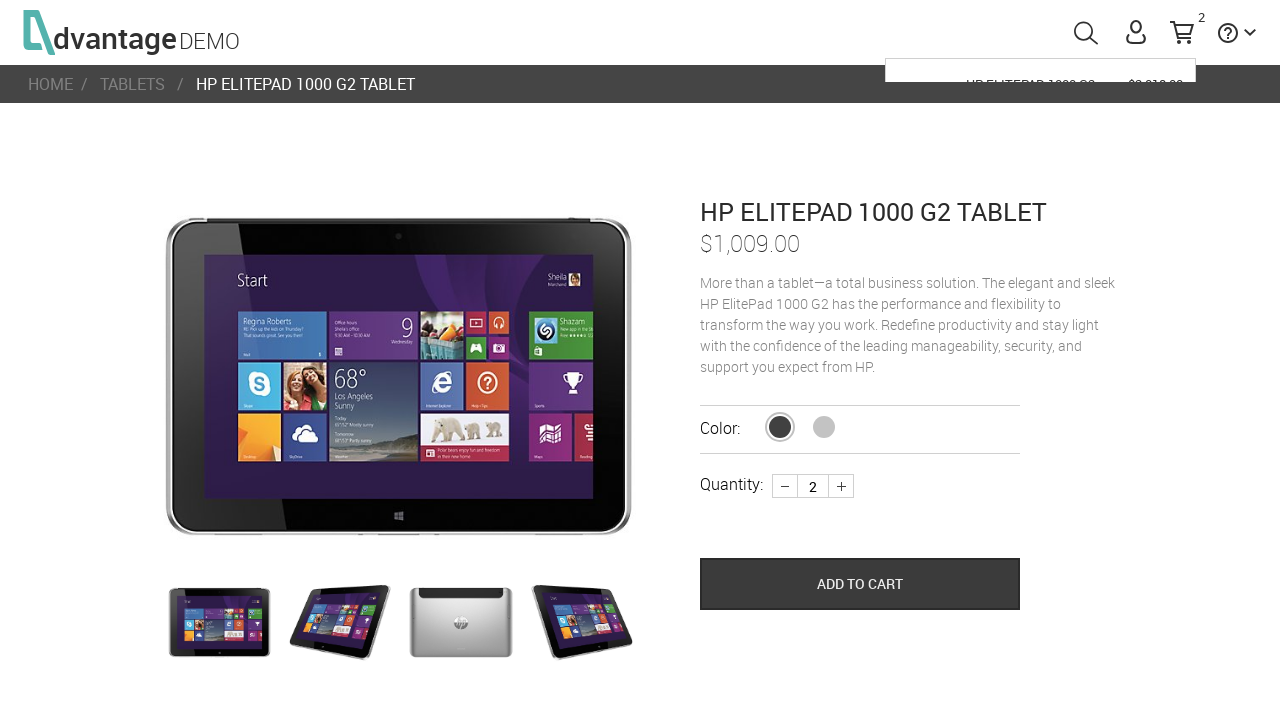

Proceeded to checkout with total $2,018.00 at (1040, 229) on internal:role=button[name="CHECKOUT ($2,018.00)"i]
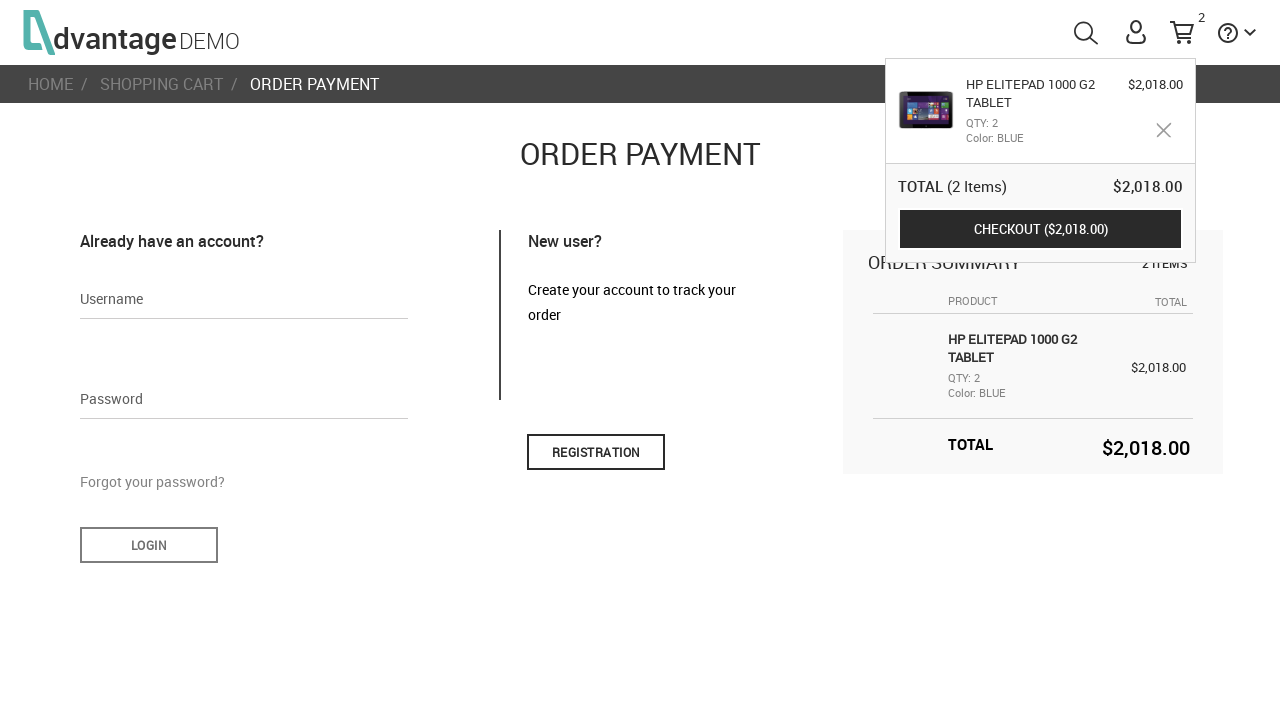

Returned to homepage by clicking Advantage DEMO logo at (127, 32) on internal:role=link[name="dvantage DEMO"i]
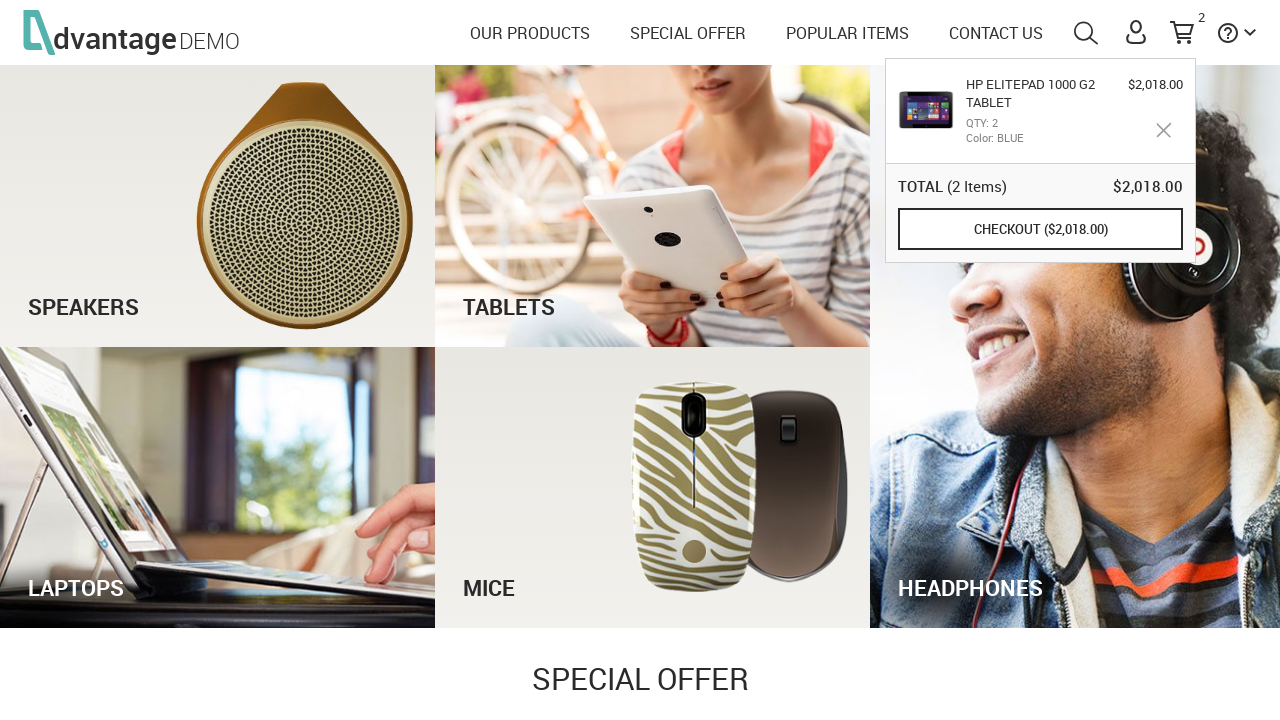

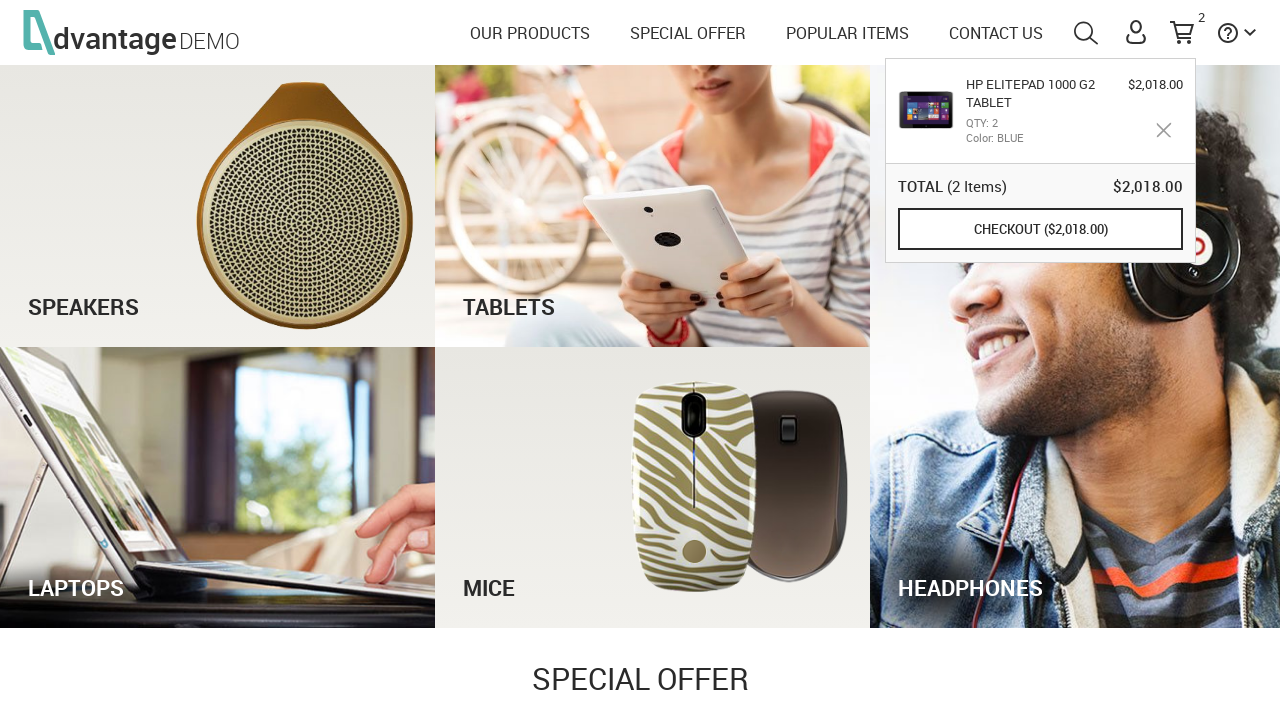